Tests AJAX data loading functionality by clicking a button and waiting for the asynchronous content to load and display the expected text.

Starting URL: http://uitestingplayground.com/ajax

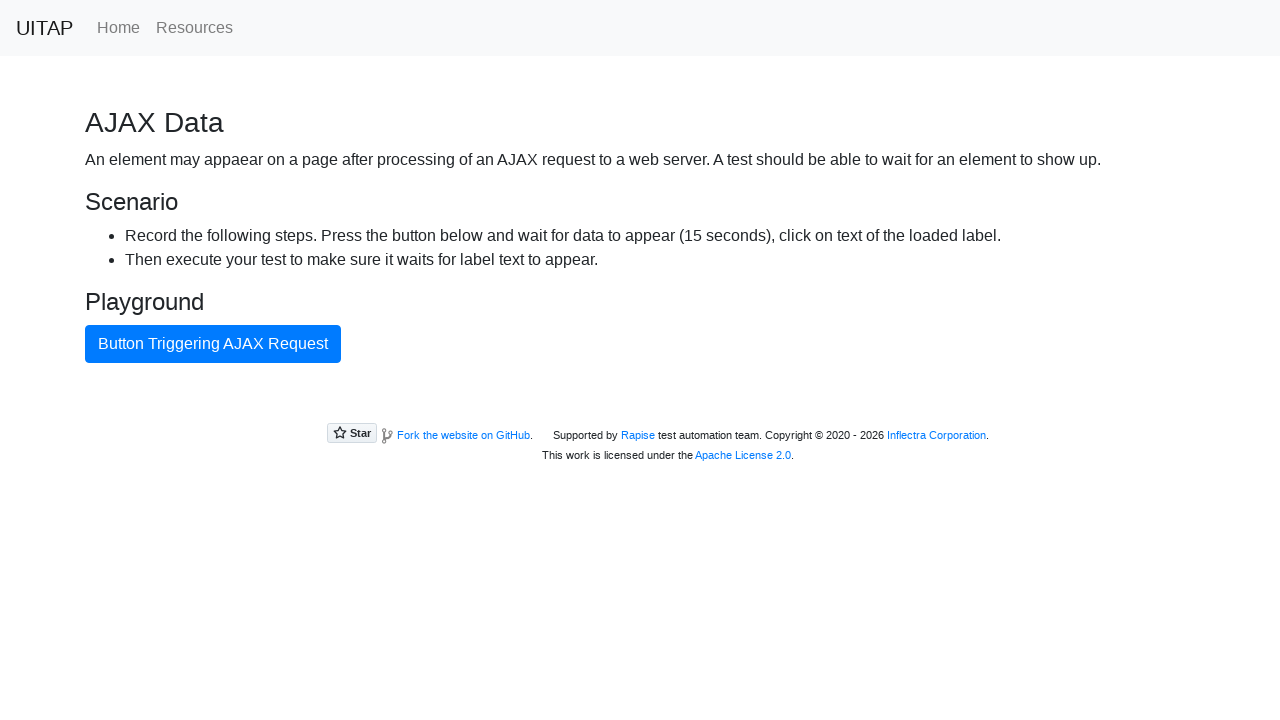

Clicked AJAX trigger button at (213, 344) on button.btn.btn-primary
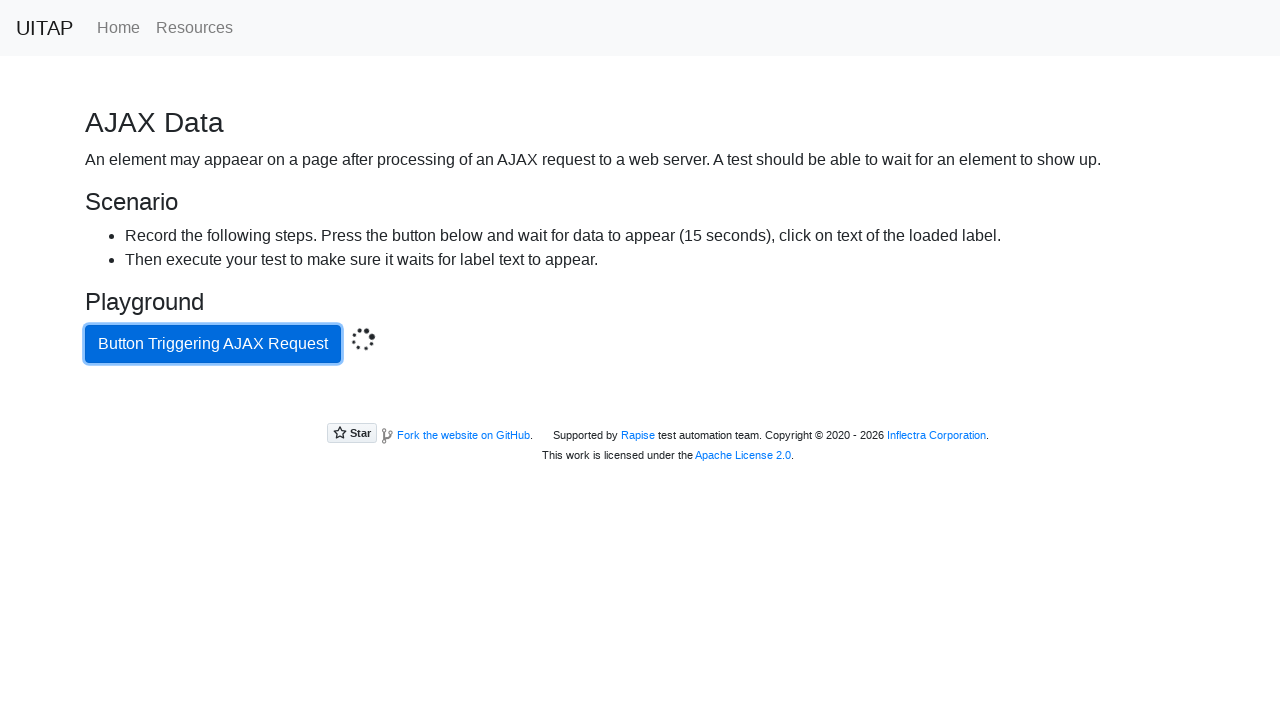

Content div appeared on the page
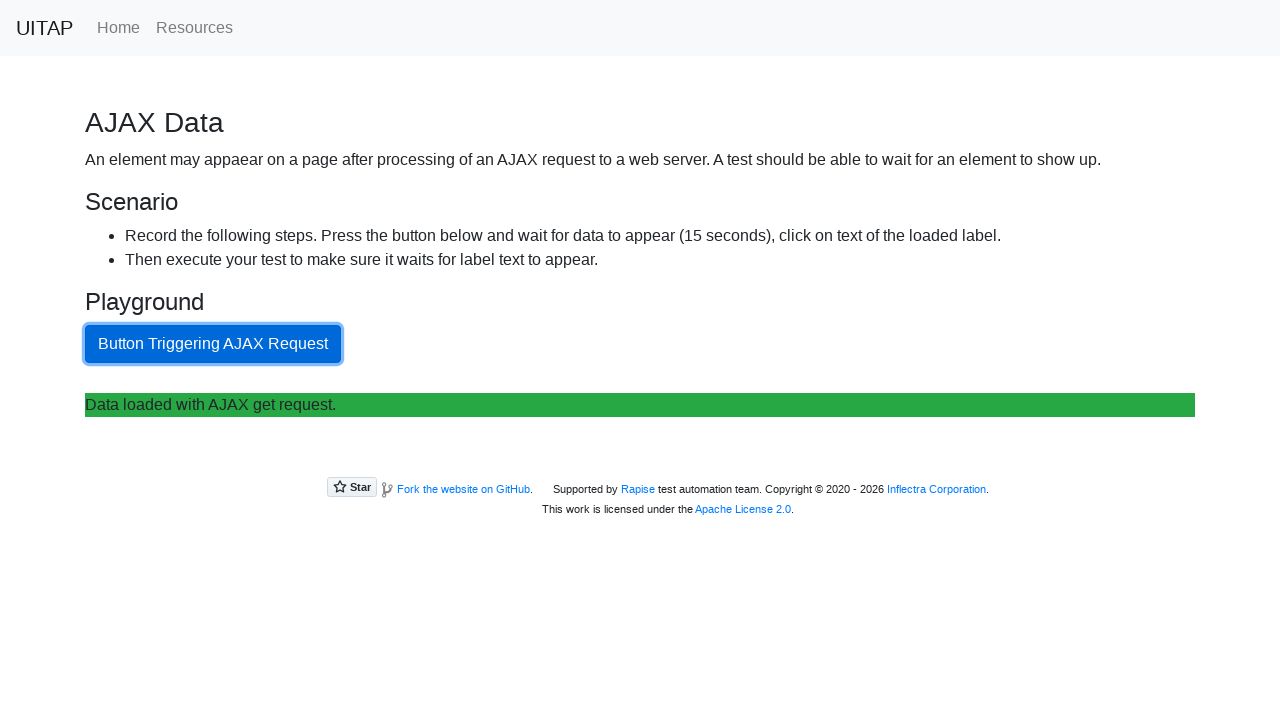

AJAX content loaded with expected text 'Data loaded with AJAX get request.'
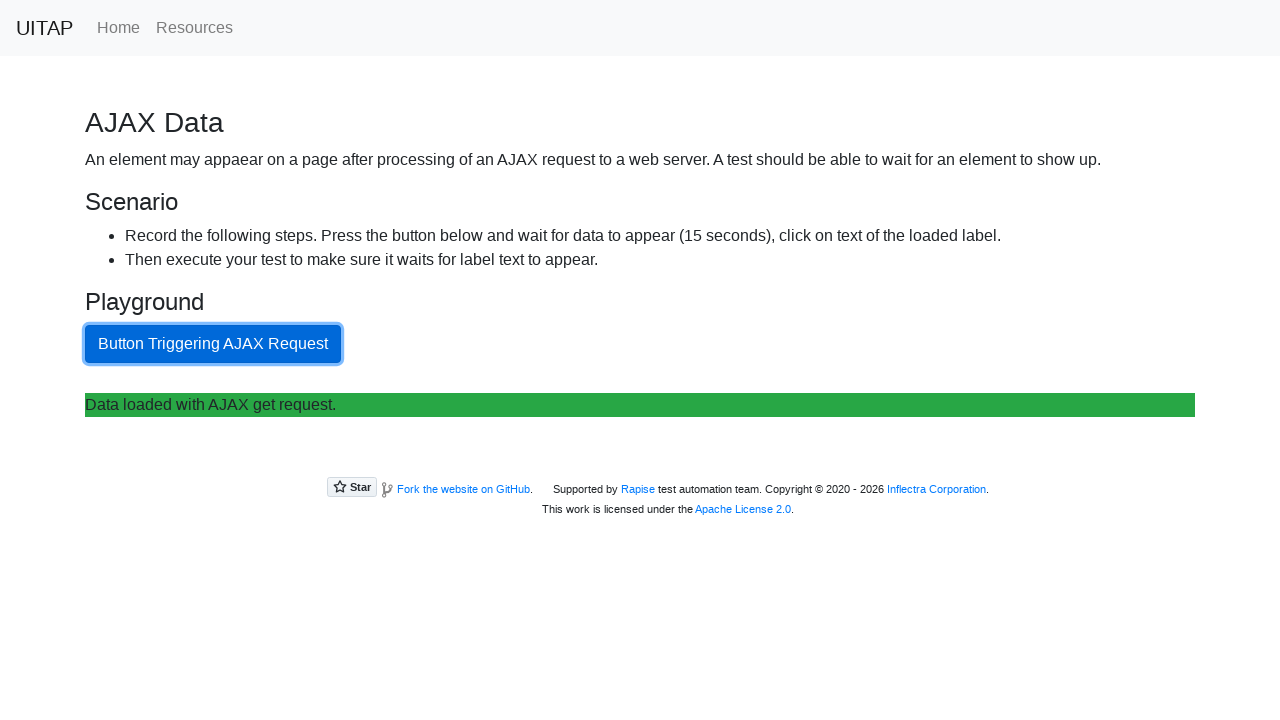

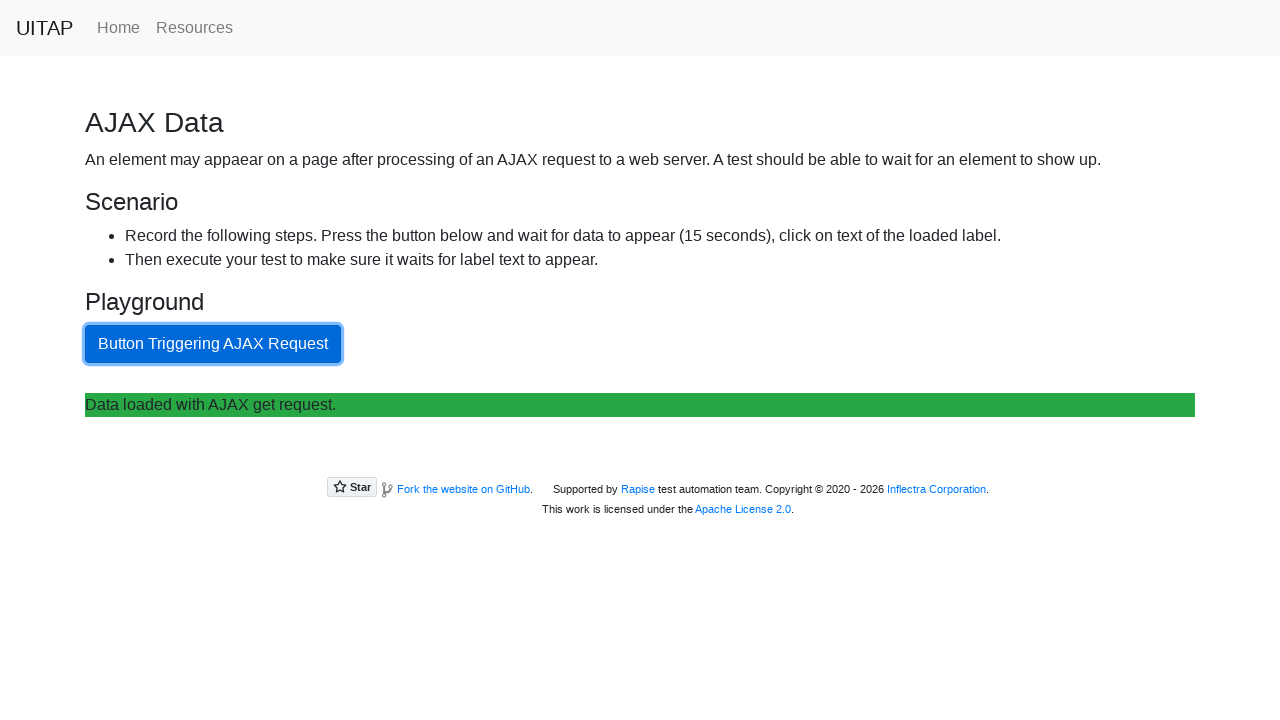